Tests dynamic controls using explicit waits to click enable button and verify the enabled message appears

Starting URL: https://the-internet.herokuapp.com/dynamic_controls

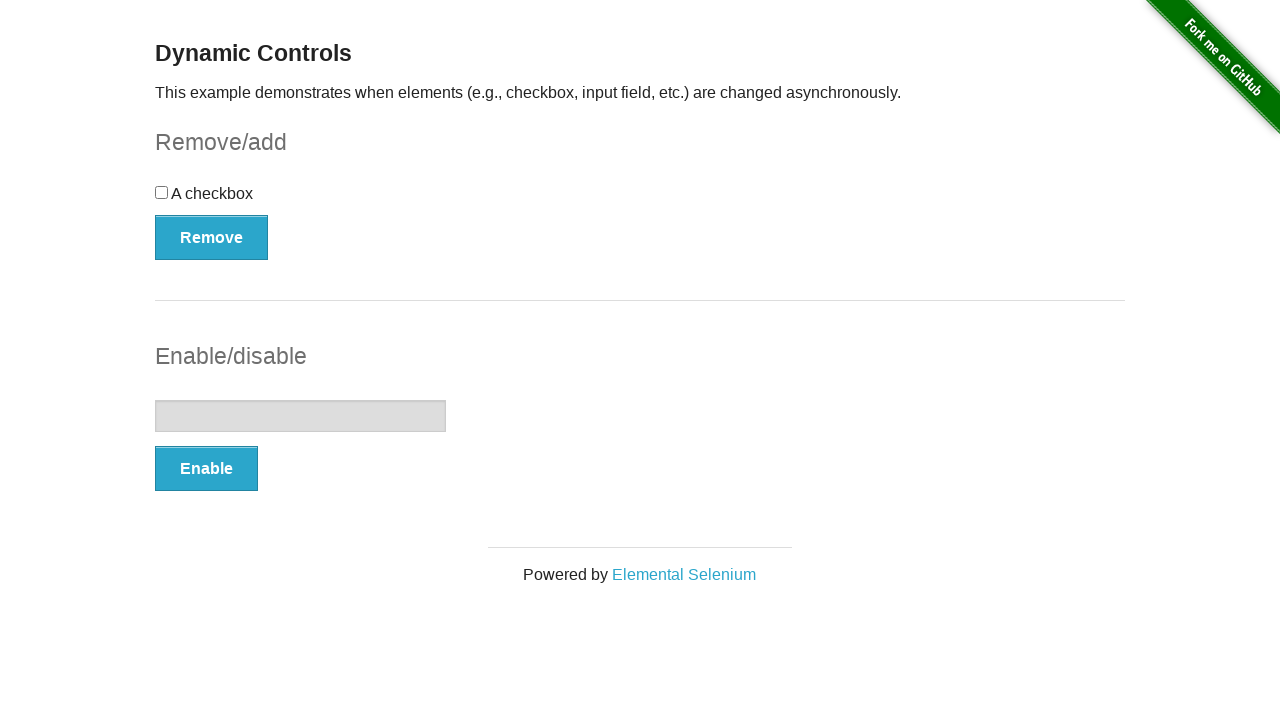

Clicked enable button to enable dynamic control at (206, 469) on (//button[@type='button'])[2]
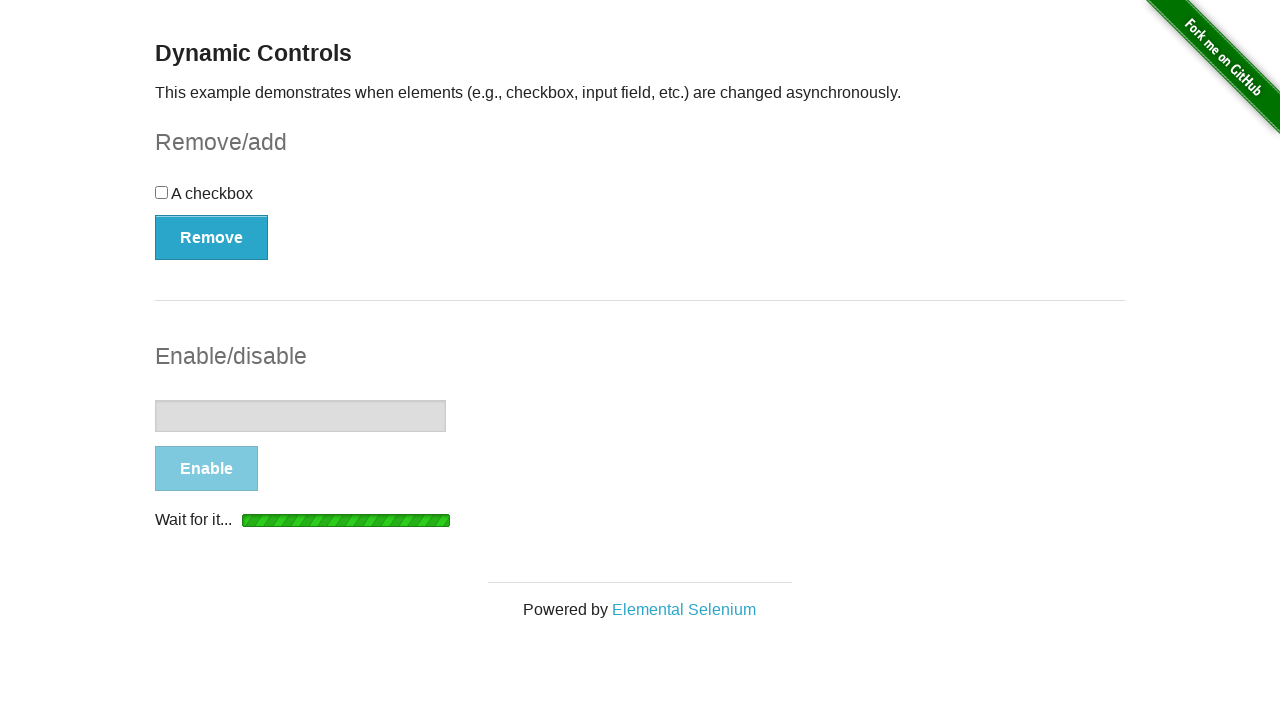

Waited for enabled message to appear
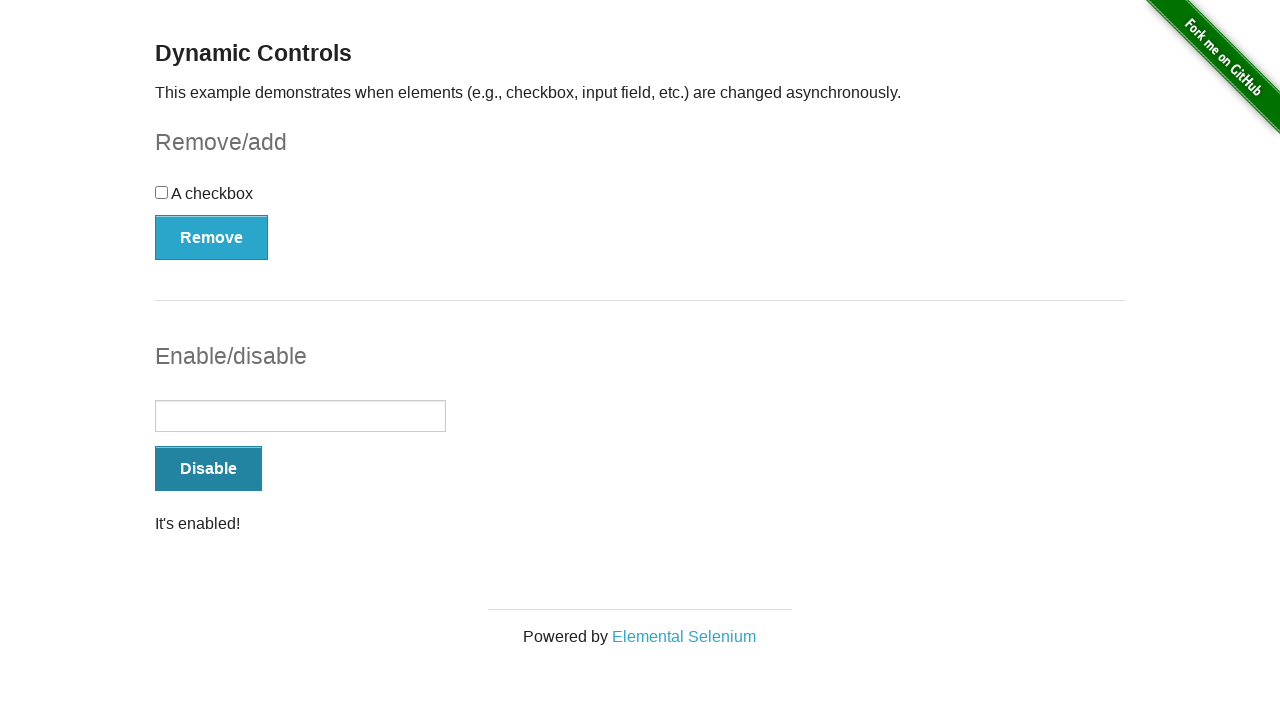

Retrieved enabled message text content
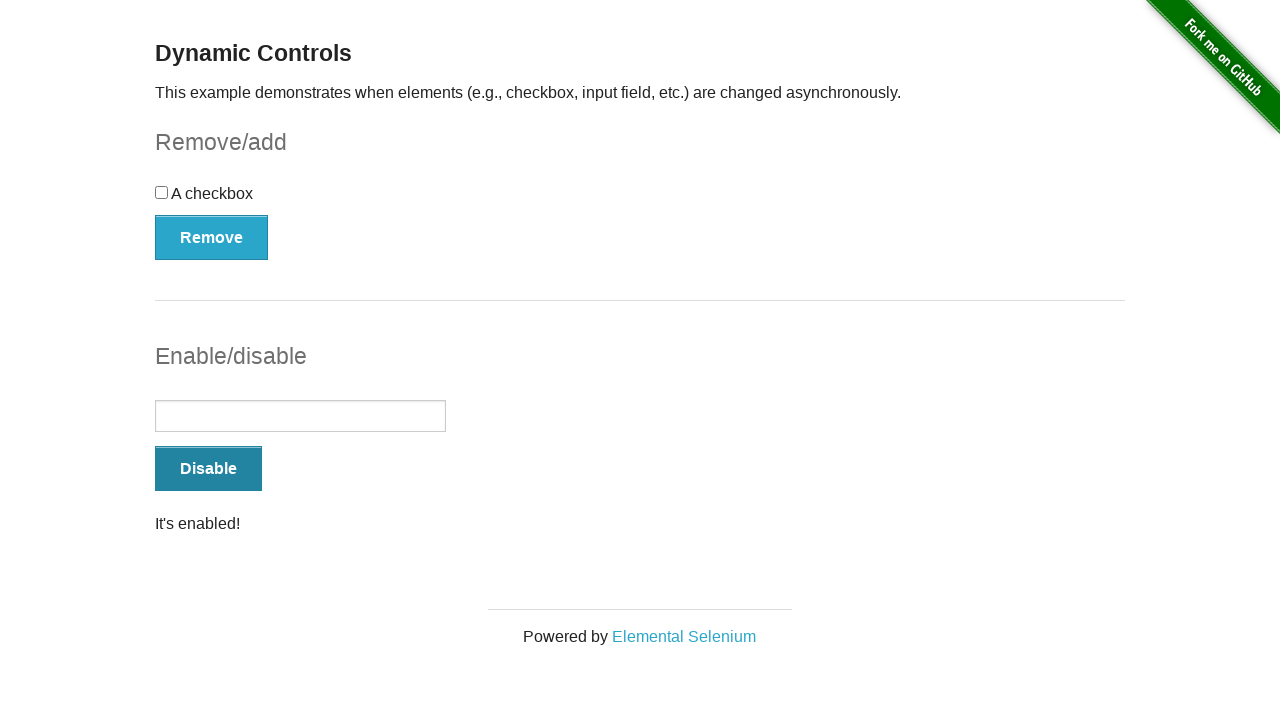

Verified enabled message displays 'It's enabled!'
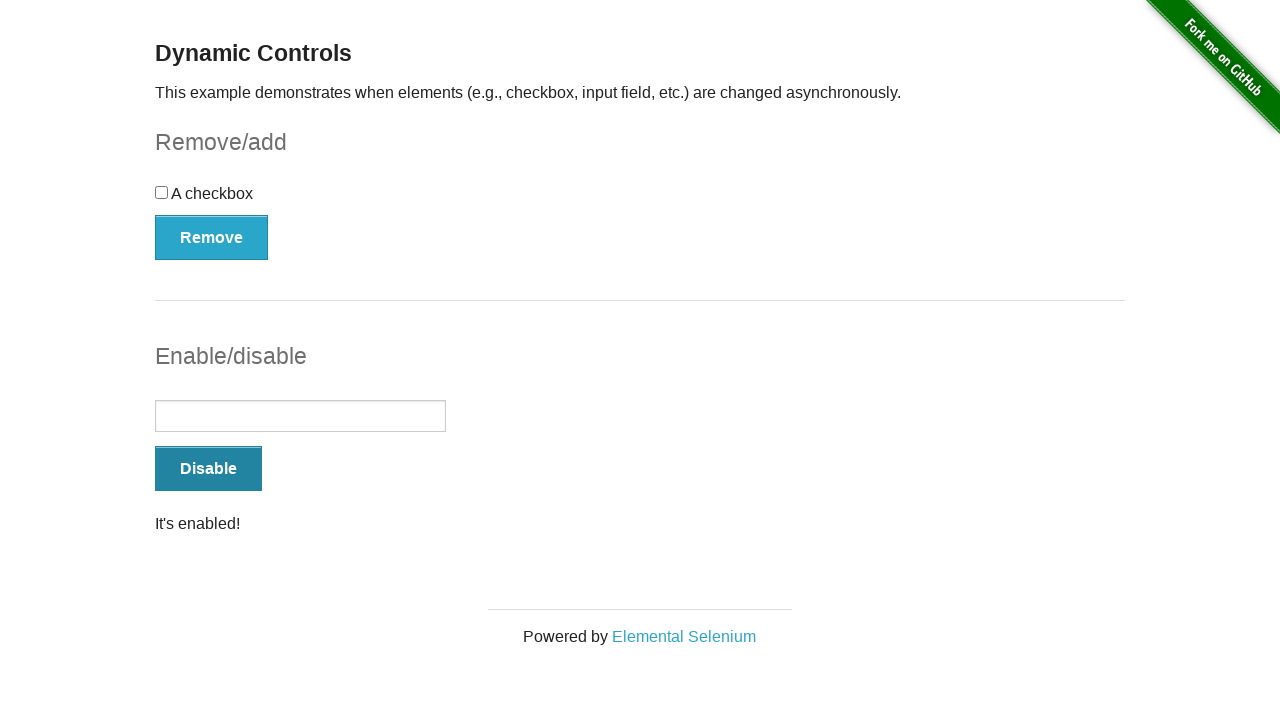

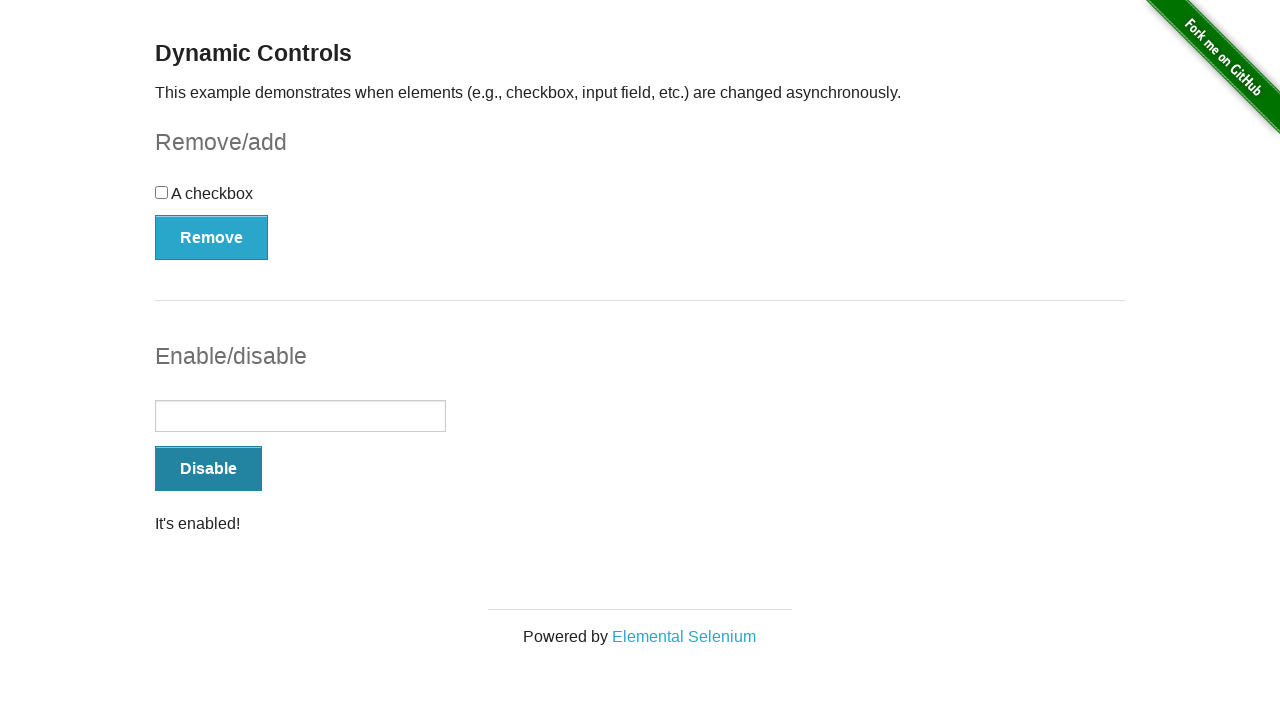